Tests dropdown selection by selecting an option by value and verifying the correct text is displayed

Starting URL: https://www.selenium.dev/selenium/web/web-form.html

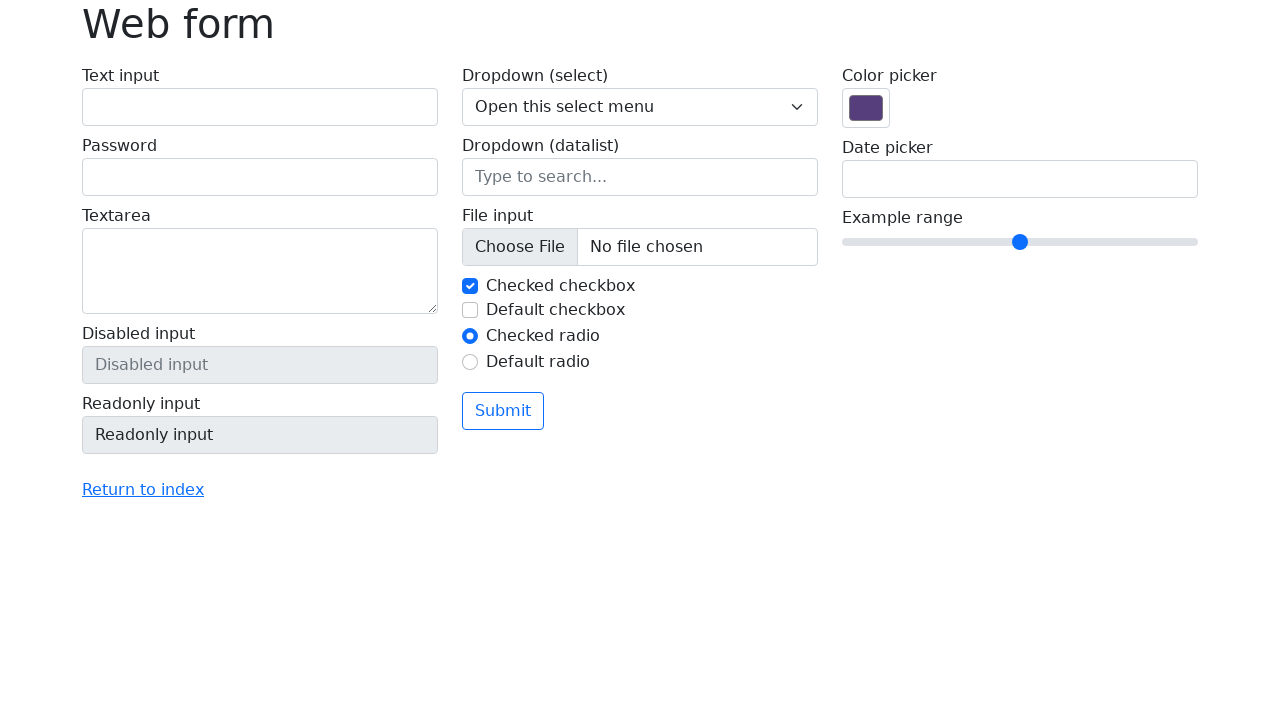

Selected option with value '2' from dropdown on select[name='my-select']
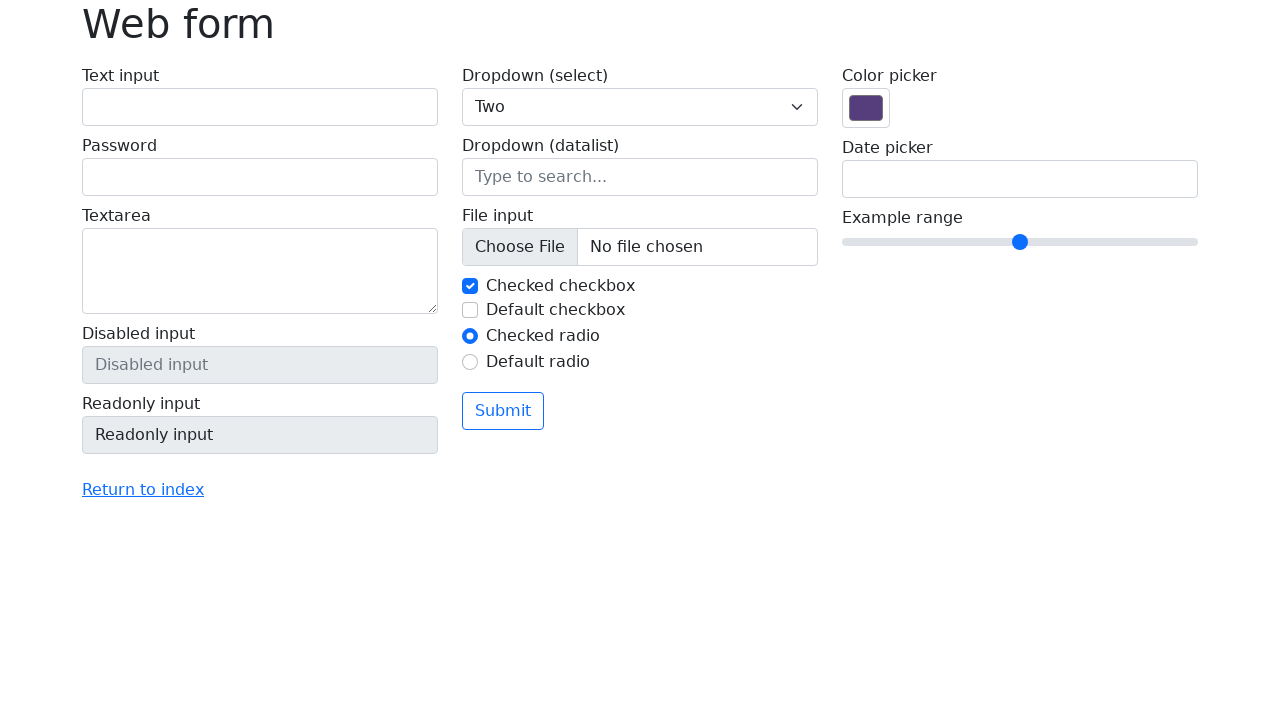

Retrieved selected option value from dropdown
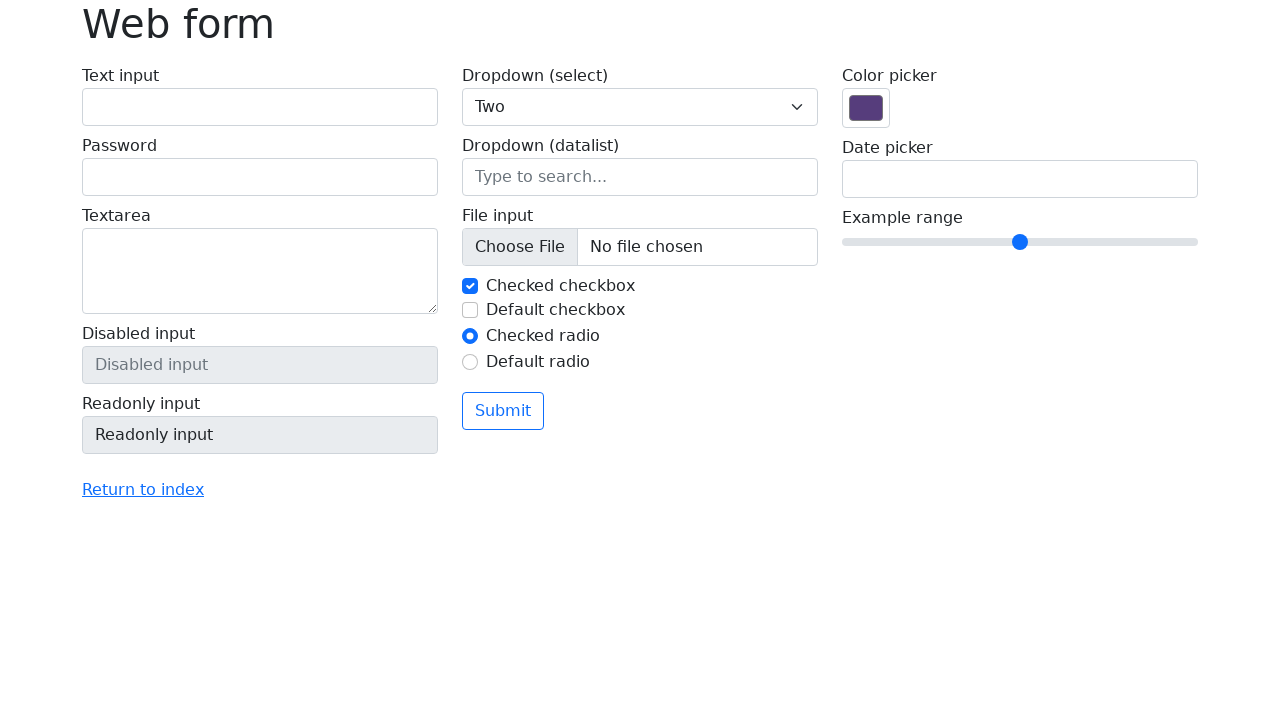

Verified selected value is '2'
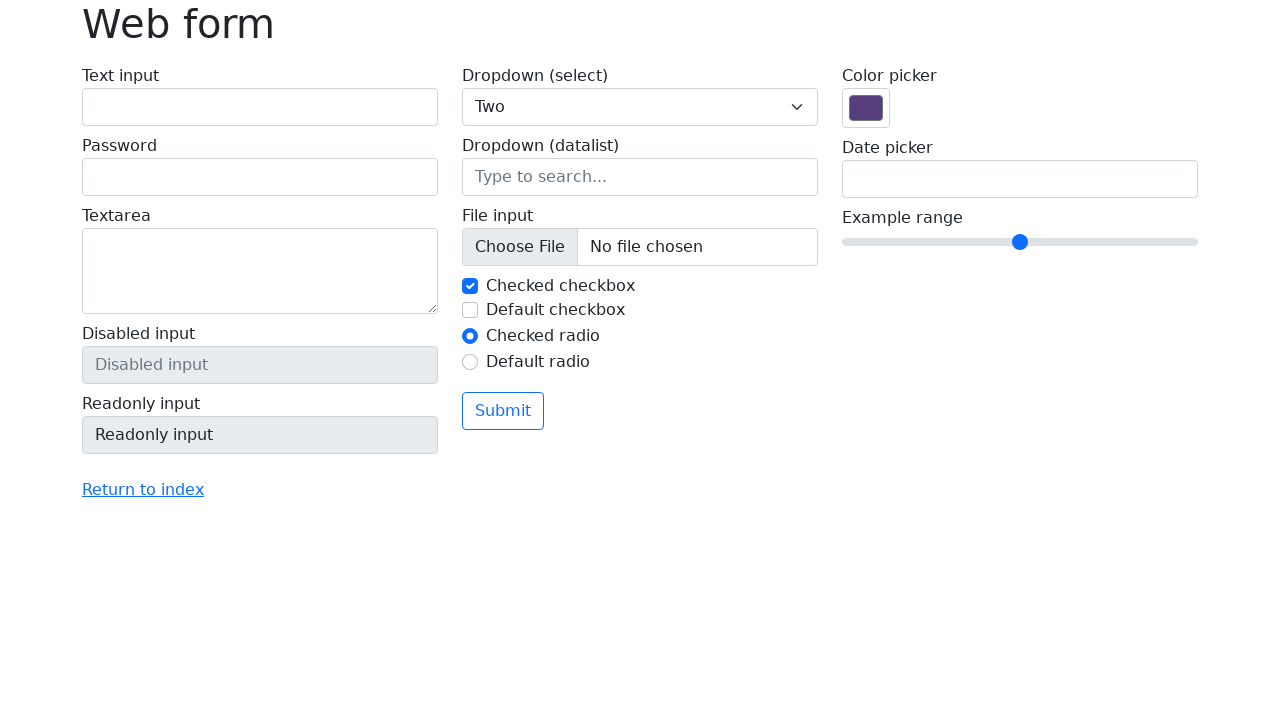

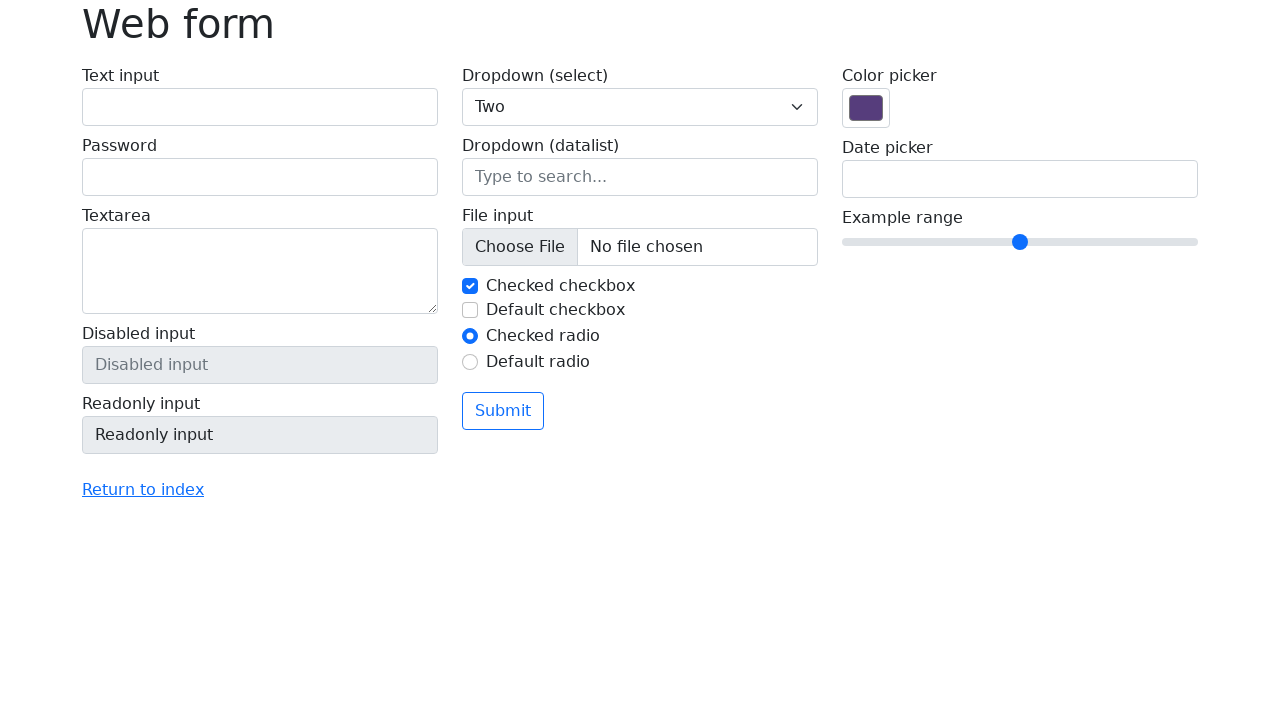